Tests jQuery UI draggable functionality by dragging an element to different positions on the page

Starting URL: https://jqueryui.com/draggable/

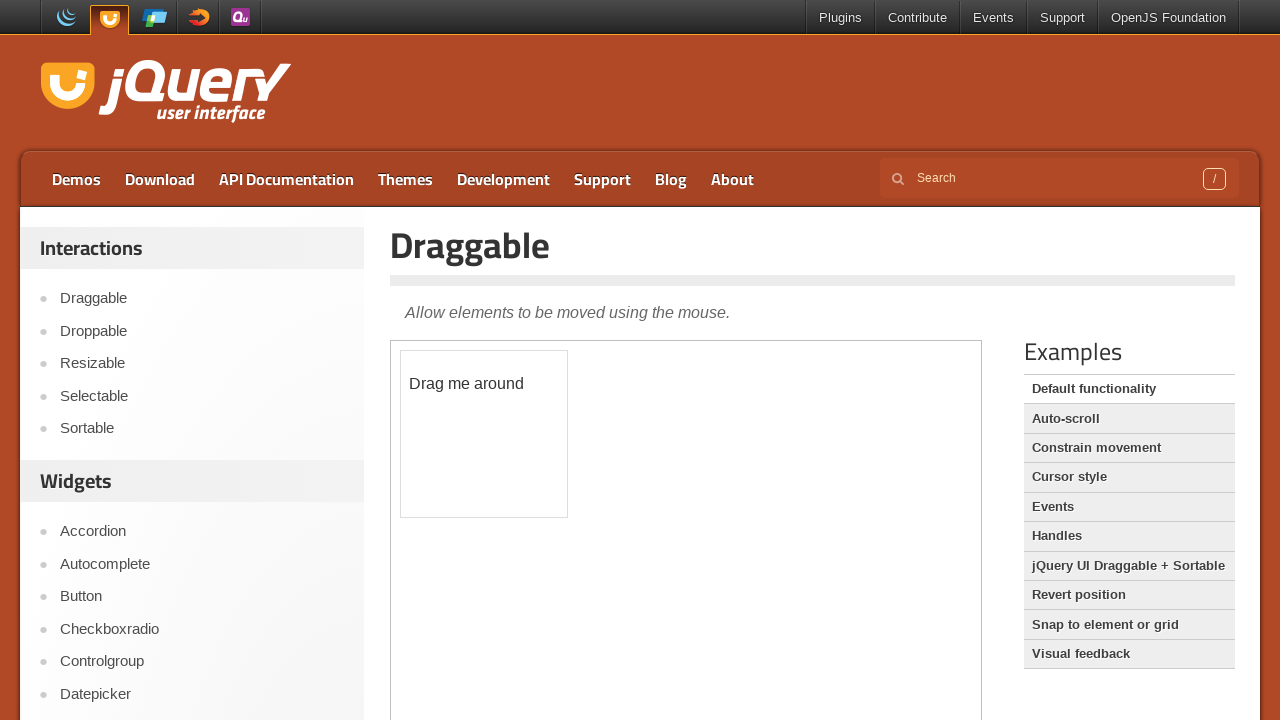

Located the iframe containing the draggable demo
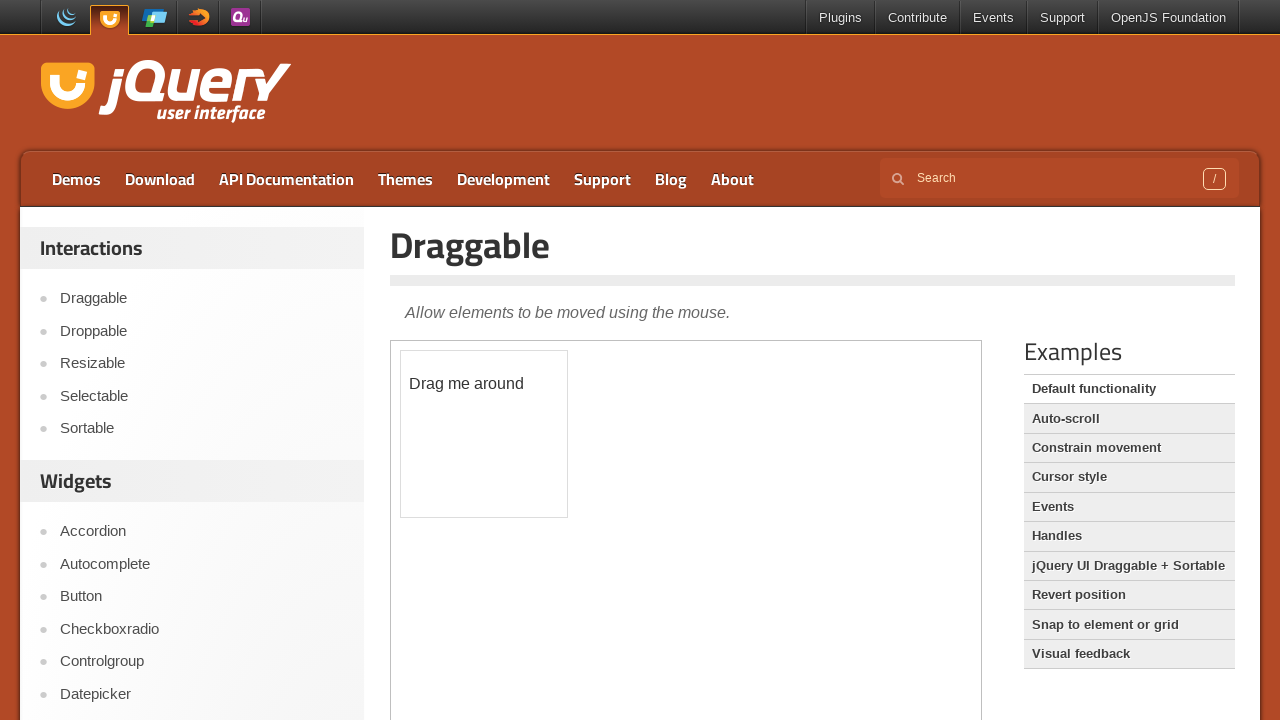

Located the draggable element with ID 'draggable'
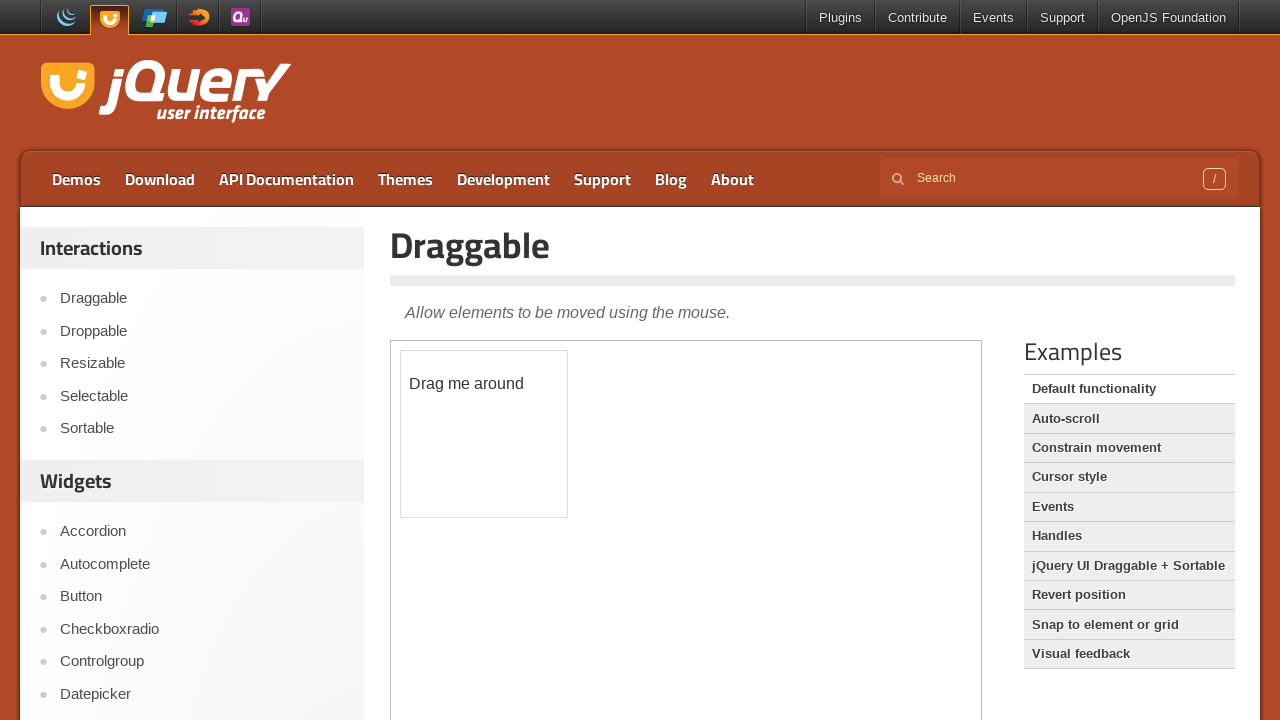

Dragged the element 60px right and 100px down using drag_to method at (461, 451)
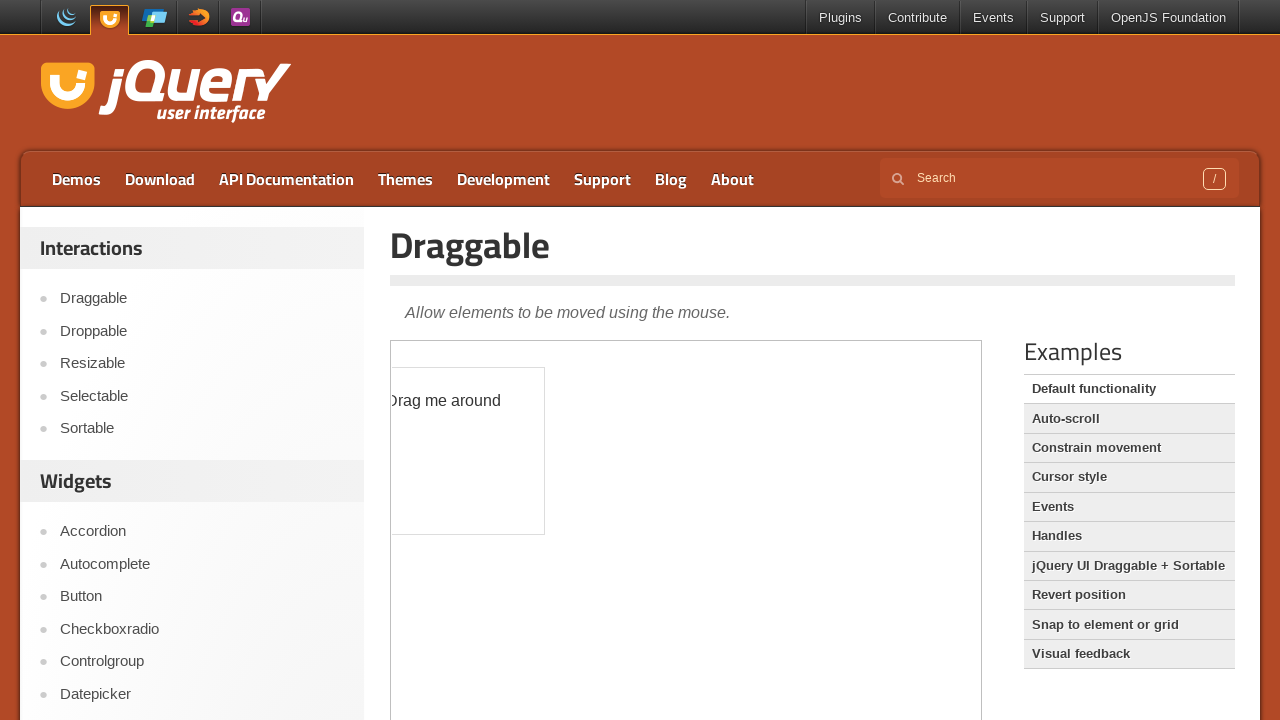

Hovered over the draggable element at (461, 451) on iframe >> nth=0 >> internal:control=enter-frame >> #draggable
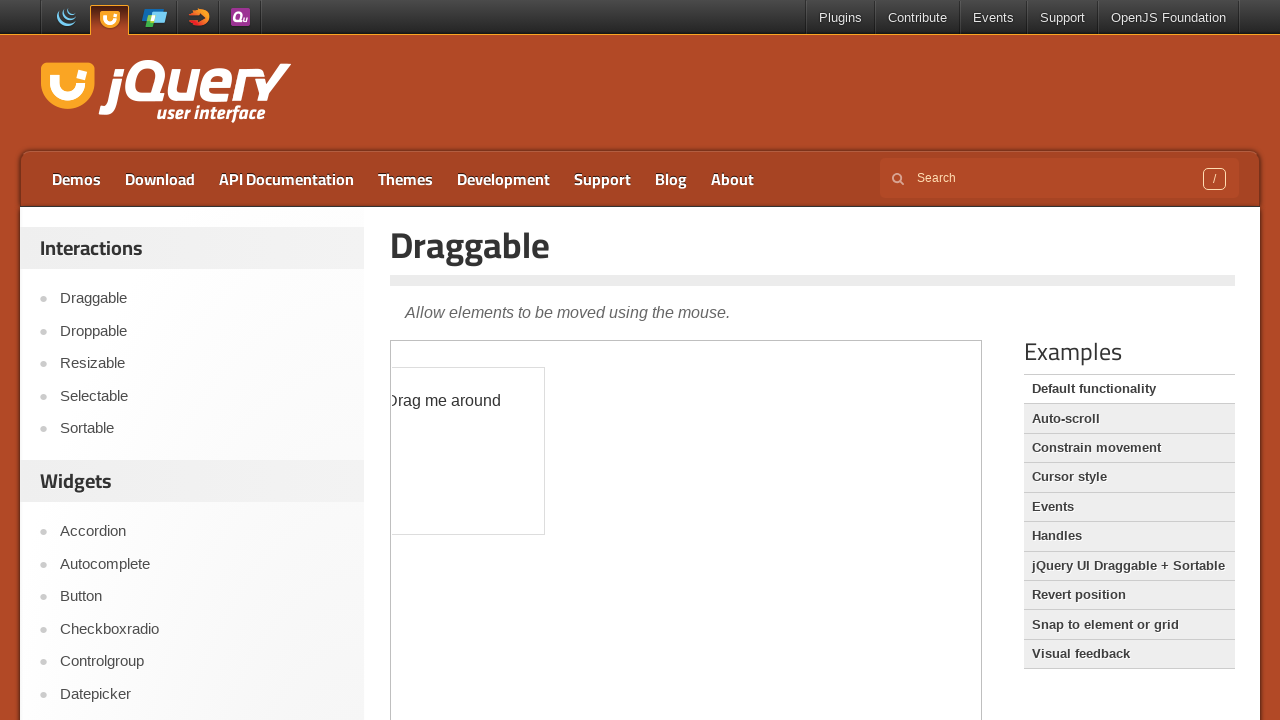

Pressed down the mouse button at (461, 451)
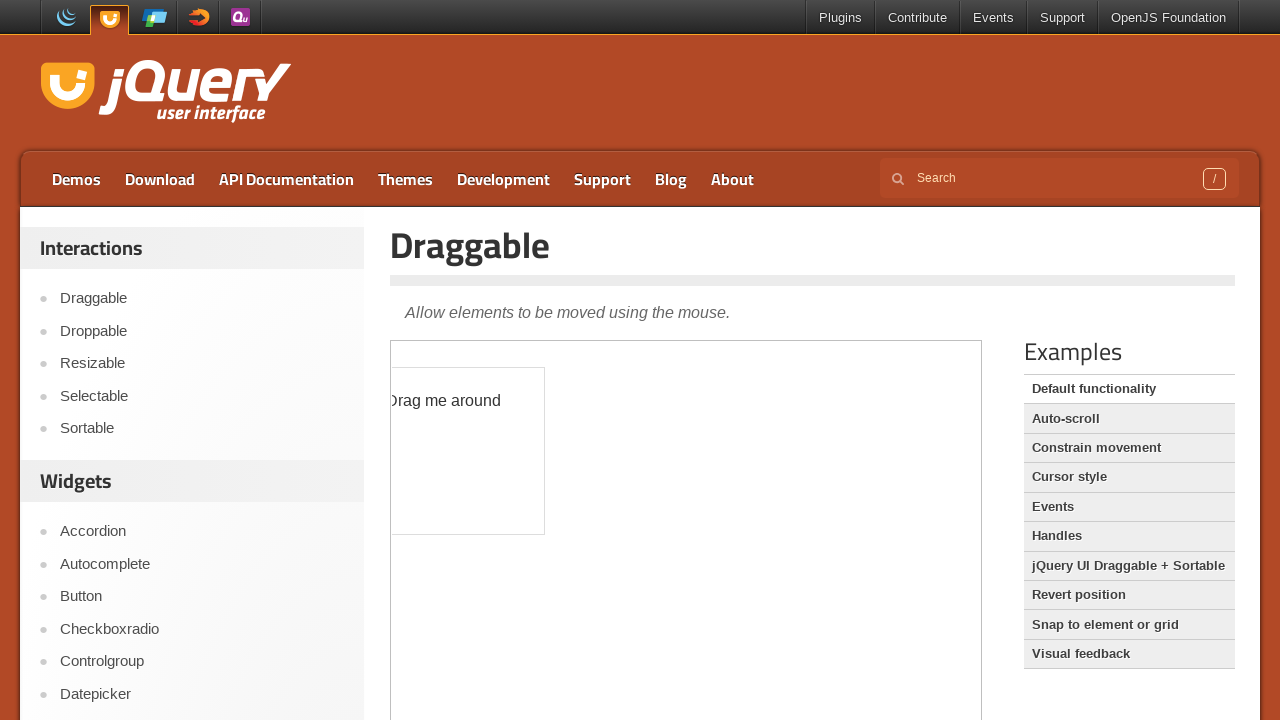

Moved mouse to position (60, 100) over 10 steps at (60, 100)
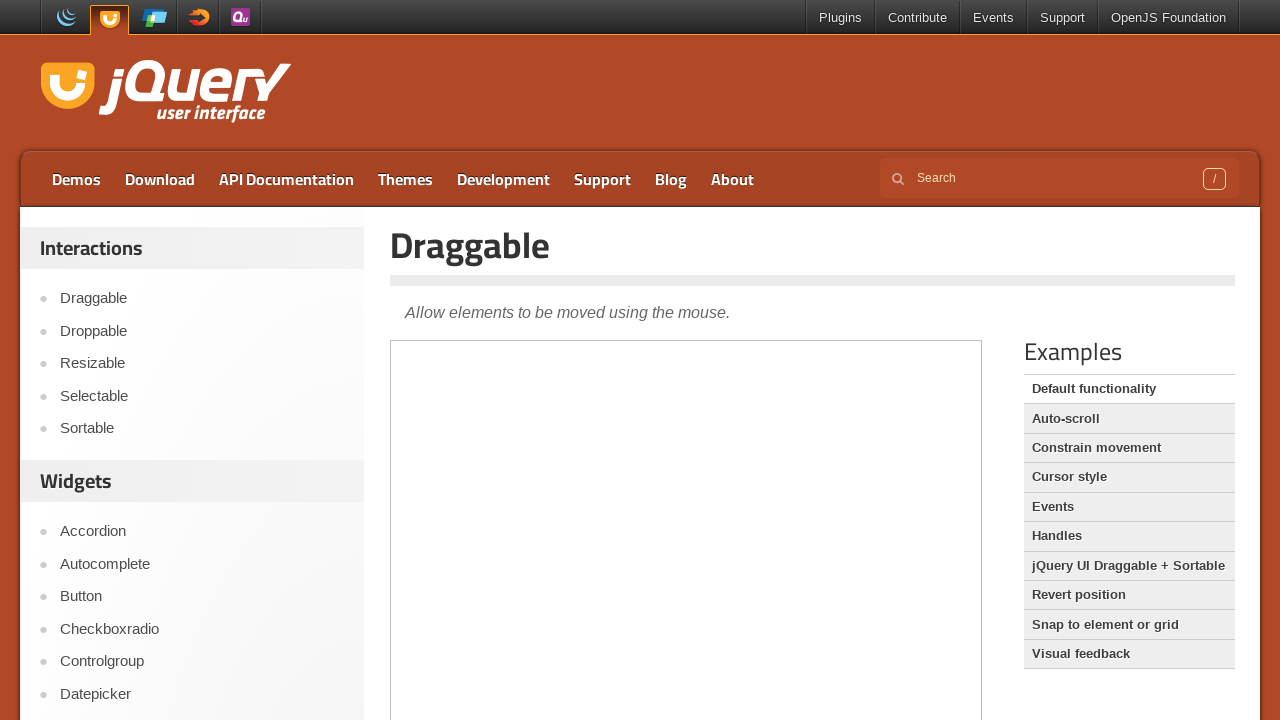

Released the mouse button, completing the drag operation at (60, 100)
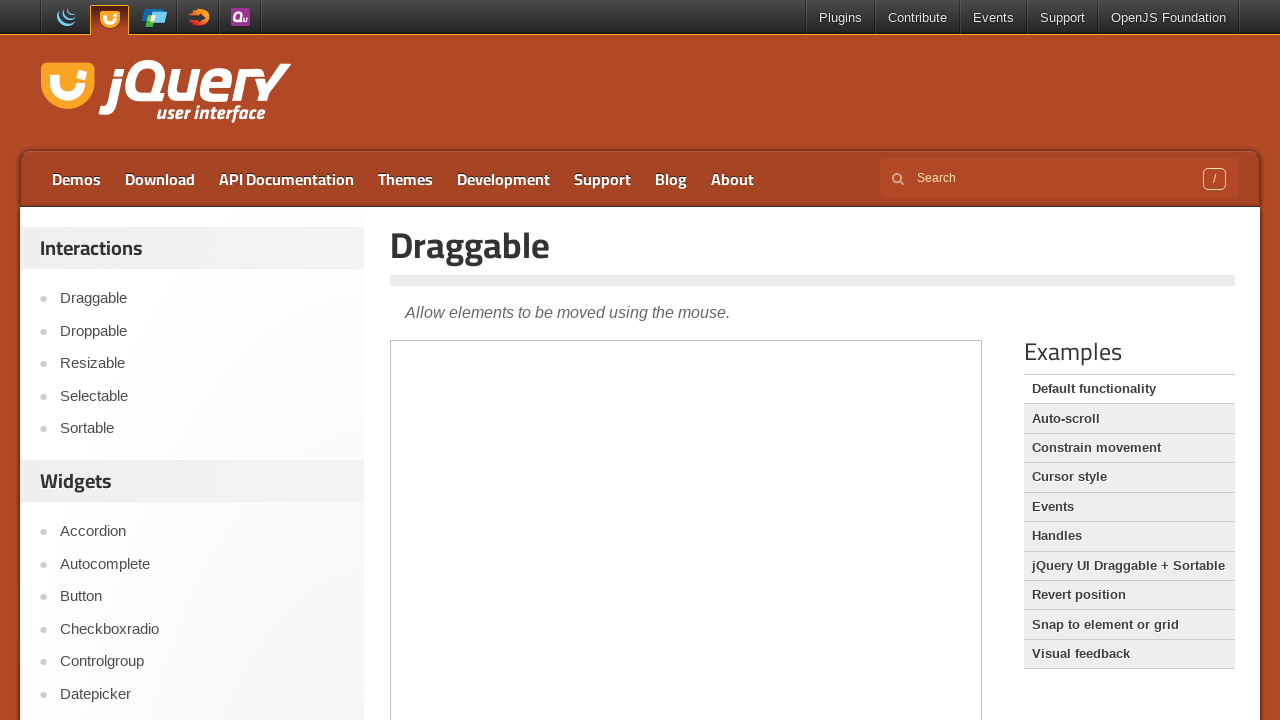

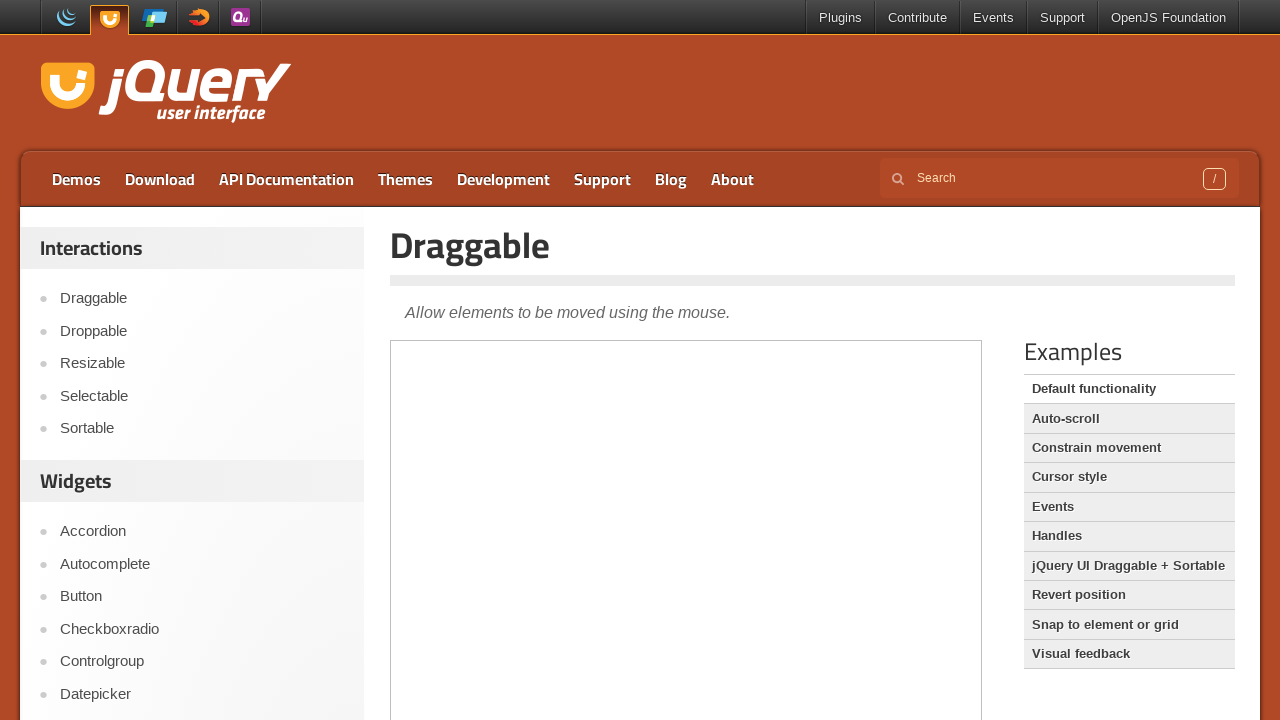